Tests window handling functionality by opening a new window, switching to it to fill a form field, then returning to the parent window to fill another field

Starting URL: https://www.hyrtutorials.com/p/window-handles-practice.html

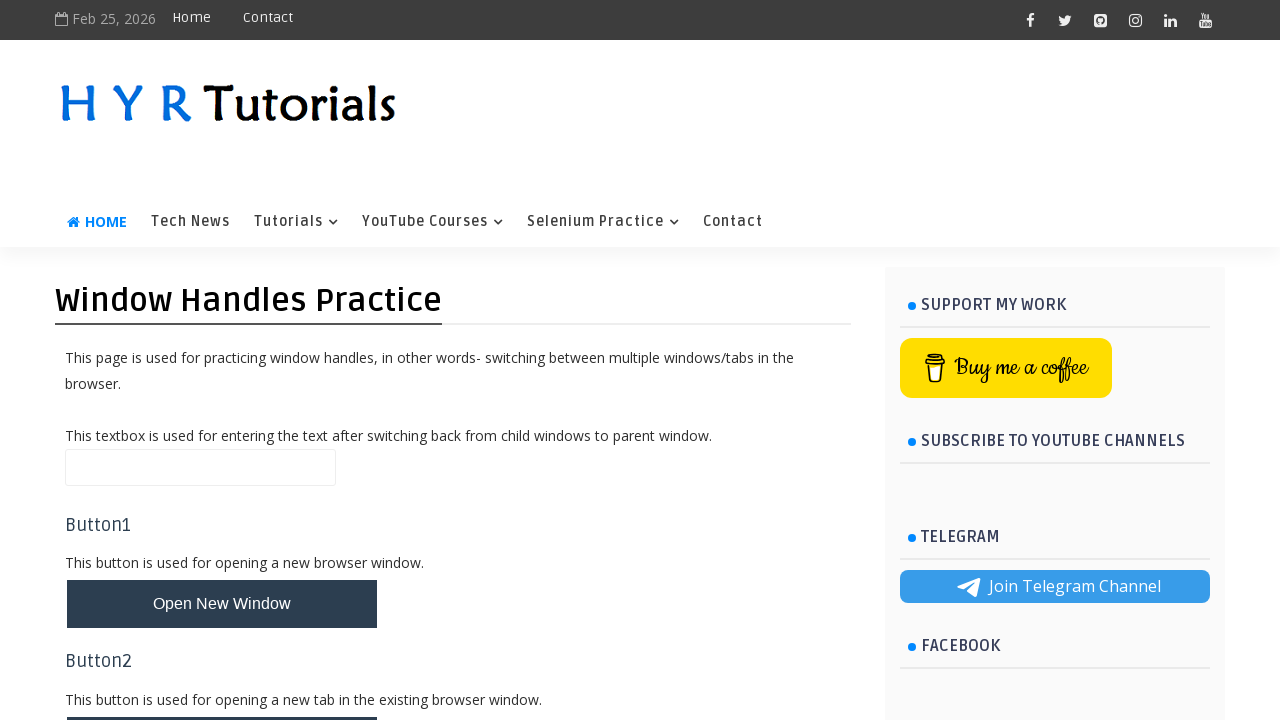

Clicked button to open new window at (222, 604) on #newWindowBtn
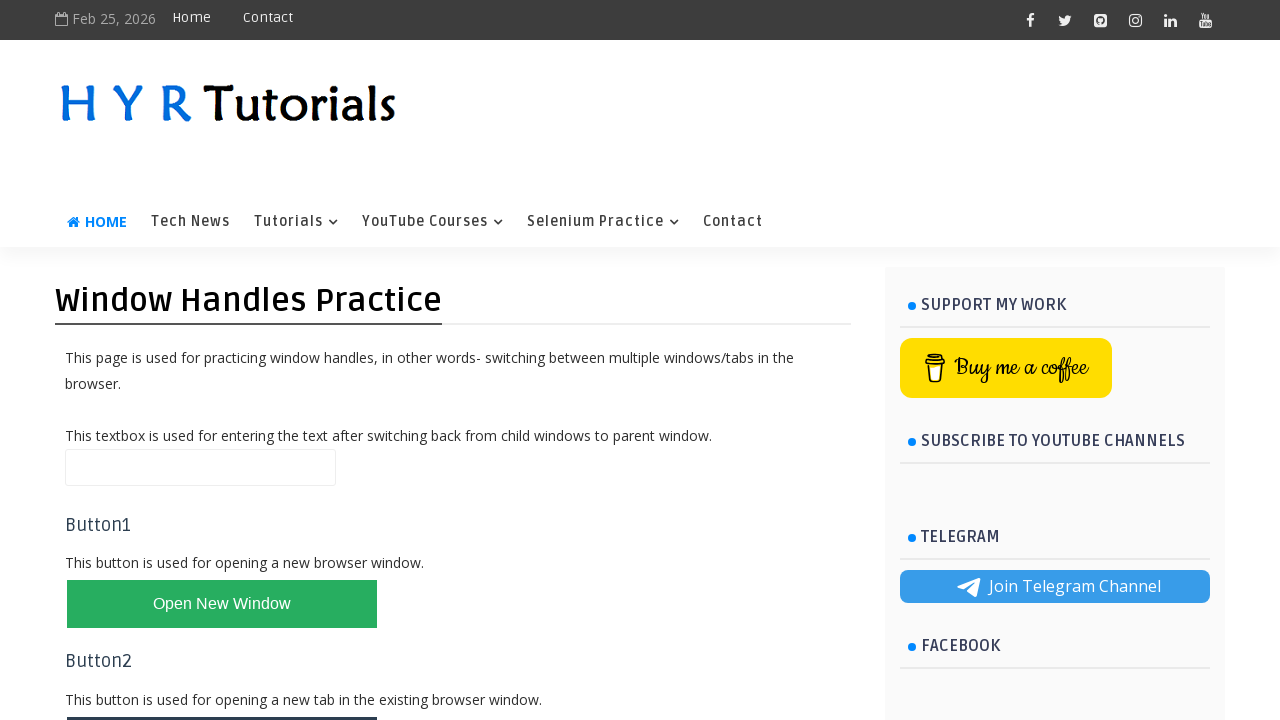

Waited for new window/tab to open
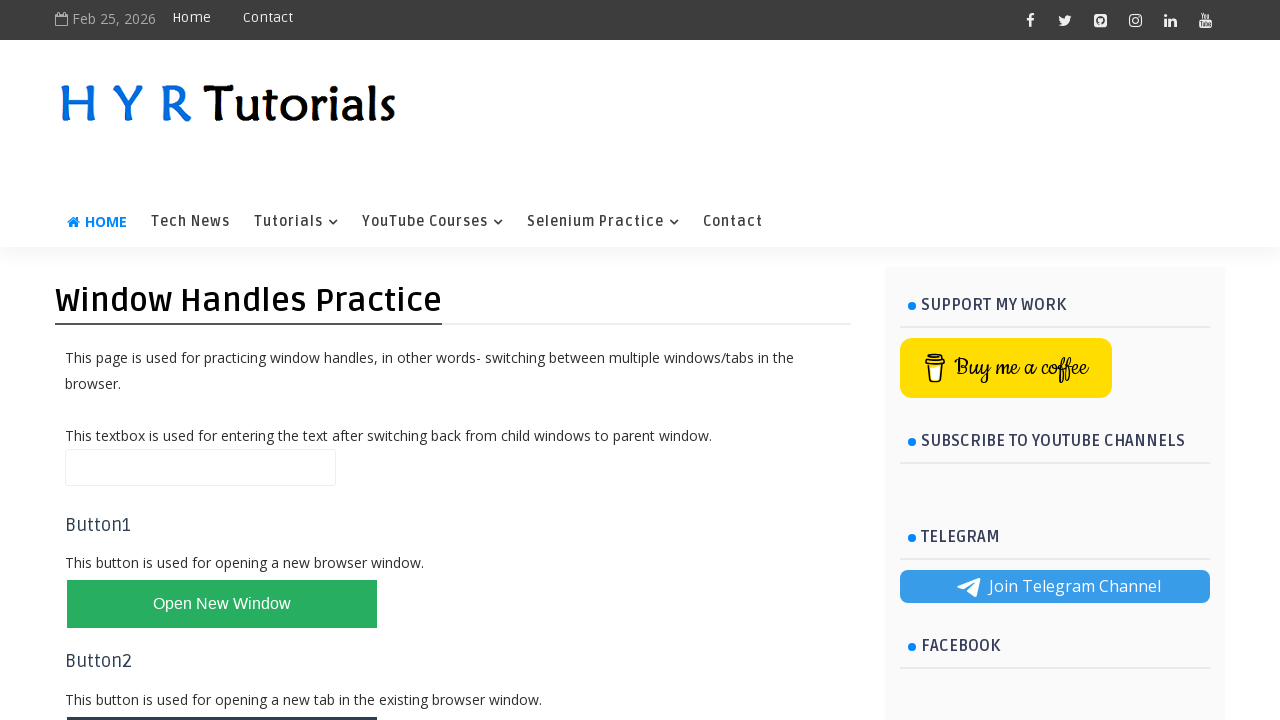

Retrieved all open pages/tabs
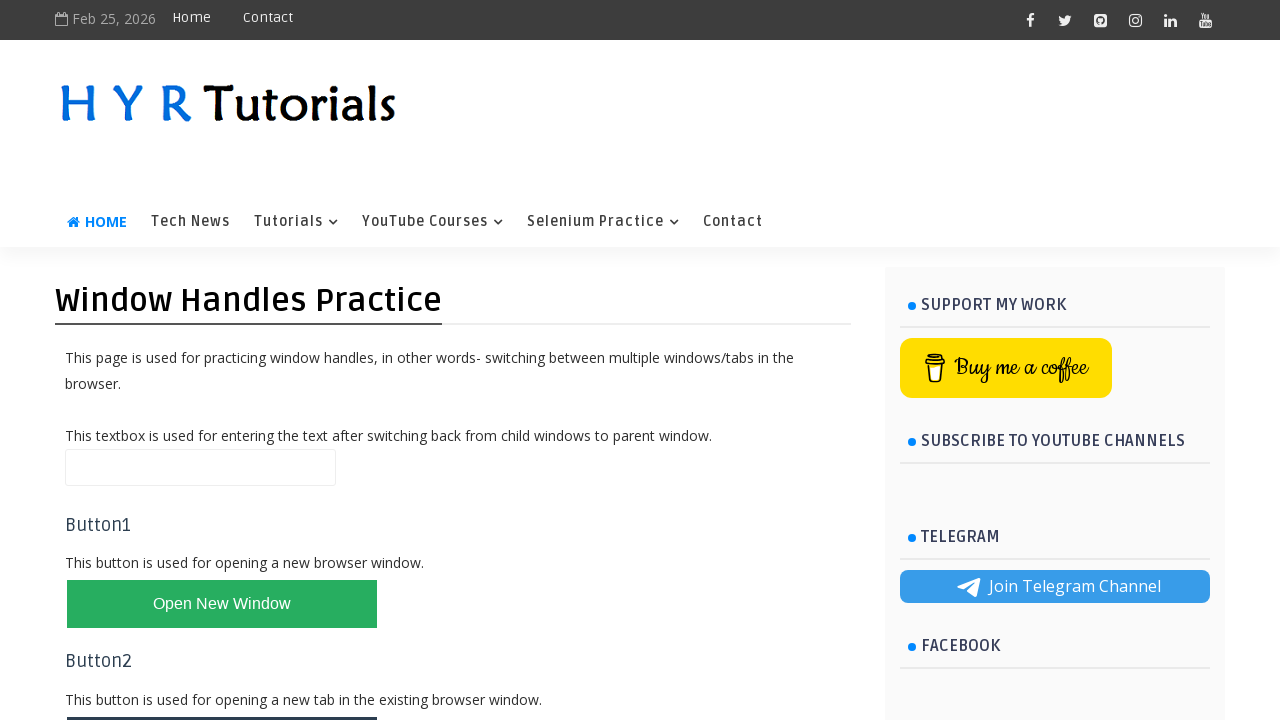

Switched to newly opened window
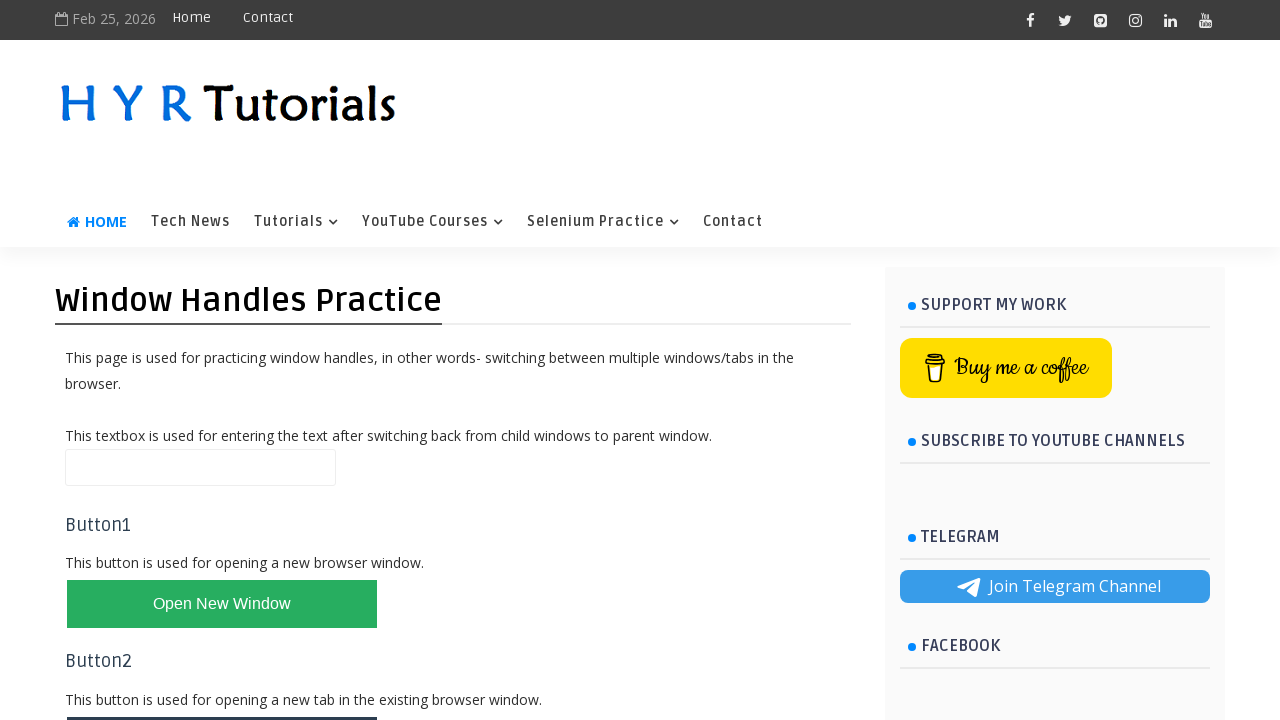

Filled firstName field with 'Raju' in new window on #firstName
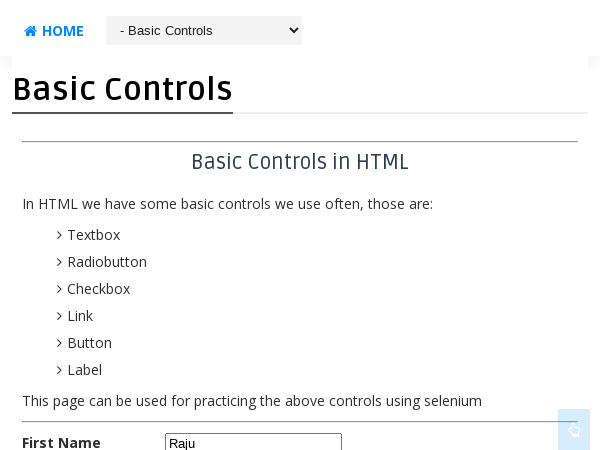

Closed the new window
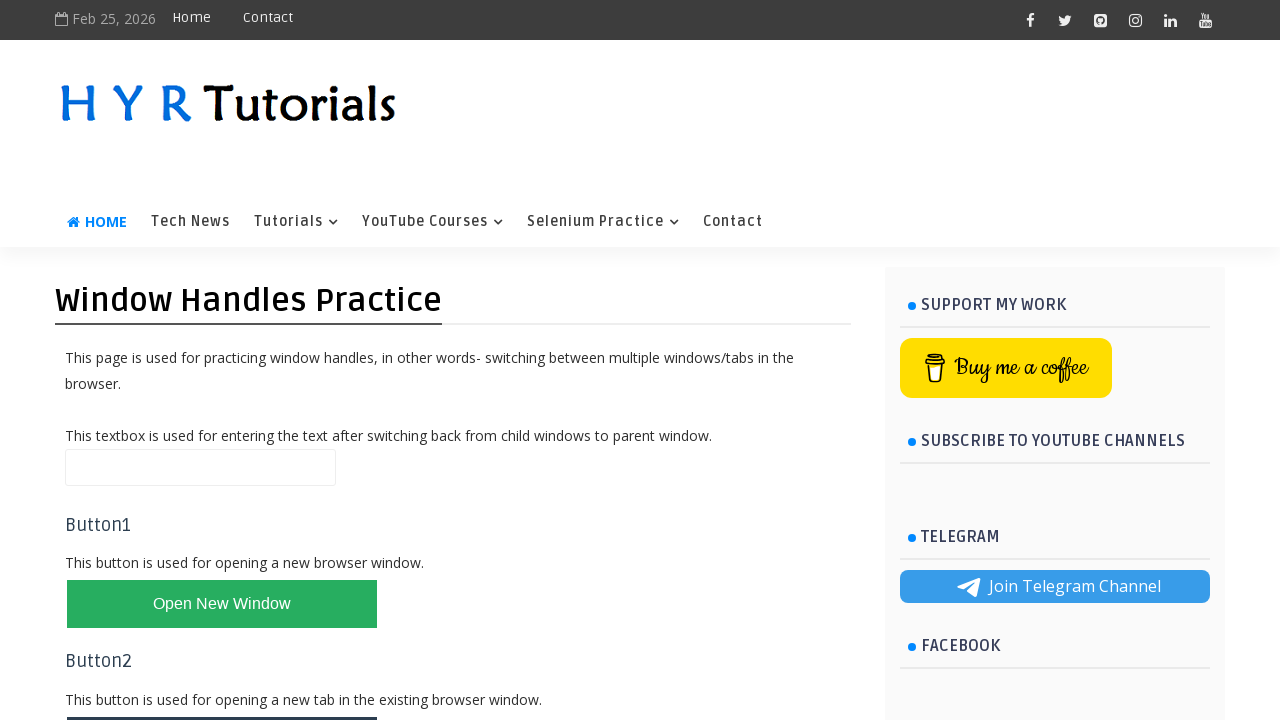

Filled name field with 'Raju Tutorials' in parent window on #name
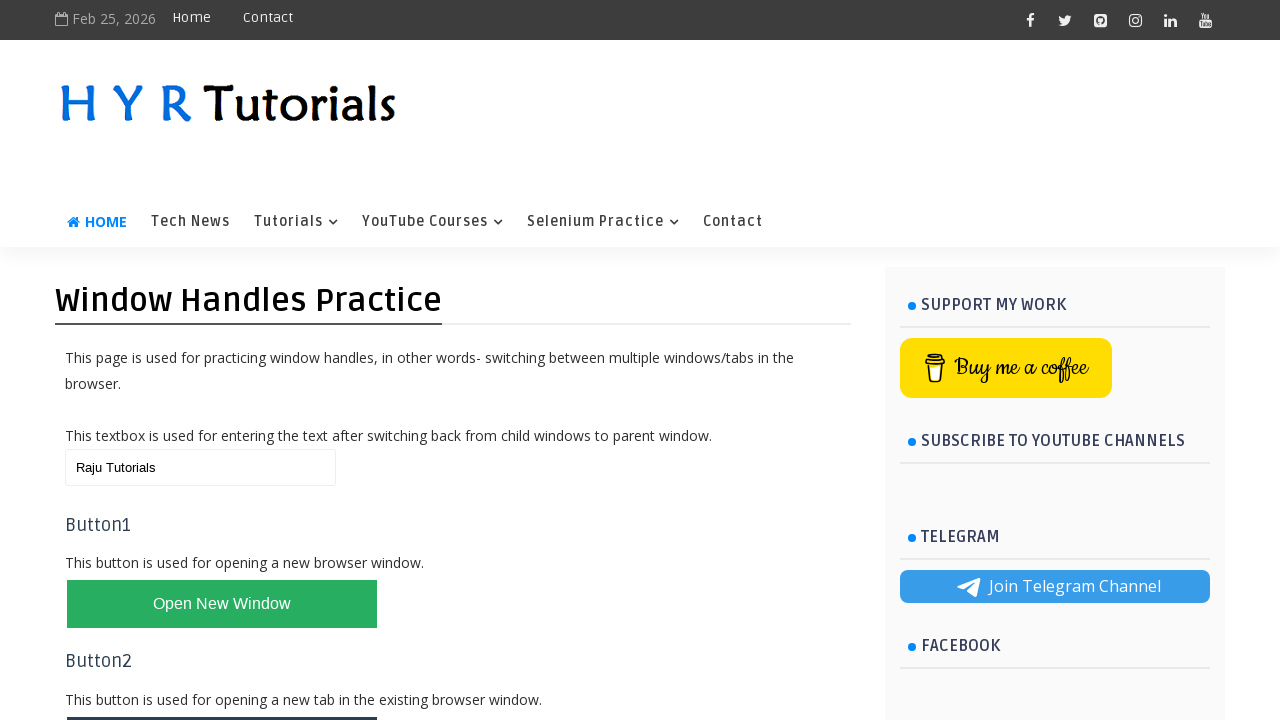

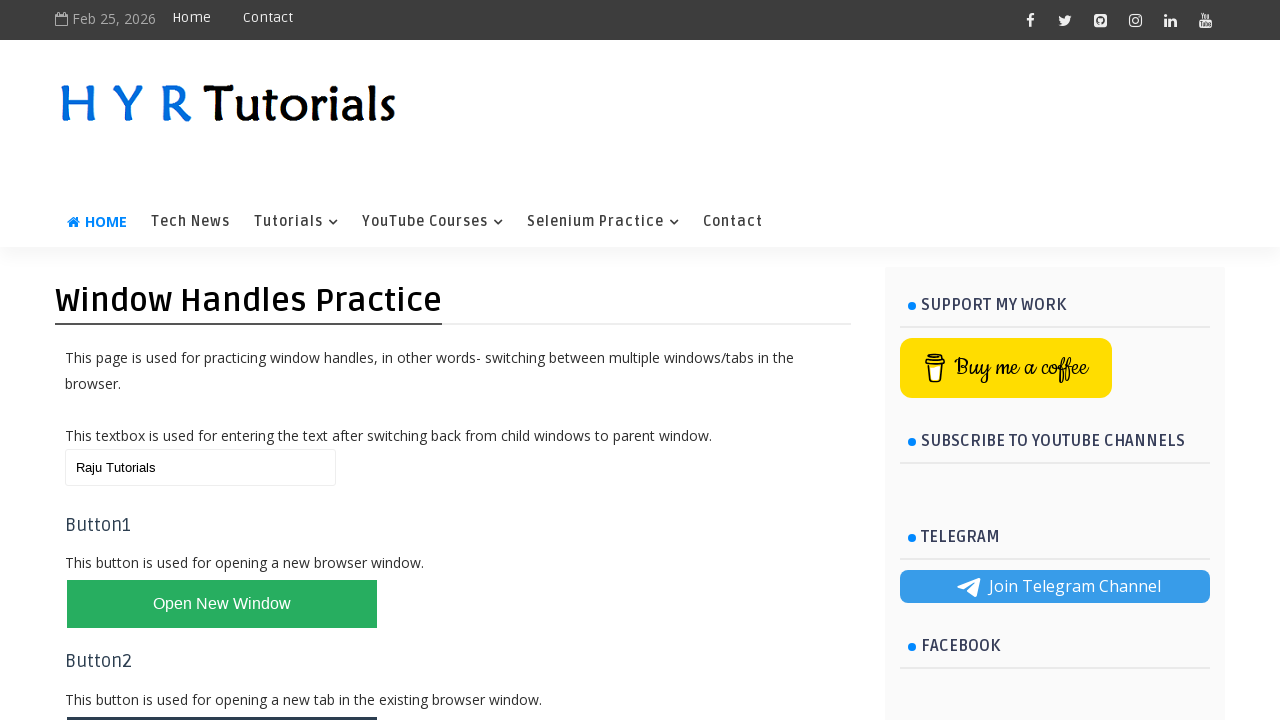